Tests a simple form by filling in first name, last name, city, and country fields using different selector strategies, then submits the form by clicking a button.

Starting URL: http://suninjuly.github.io/simple_form_find_task.html

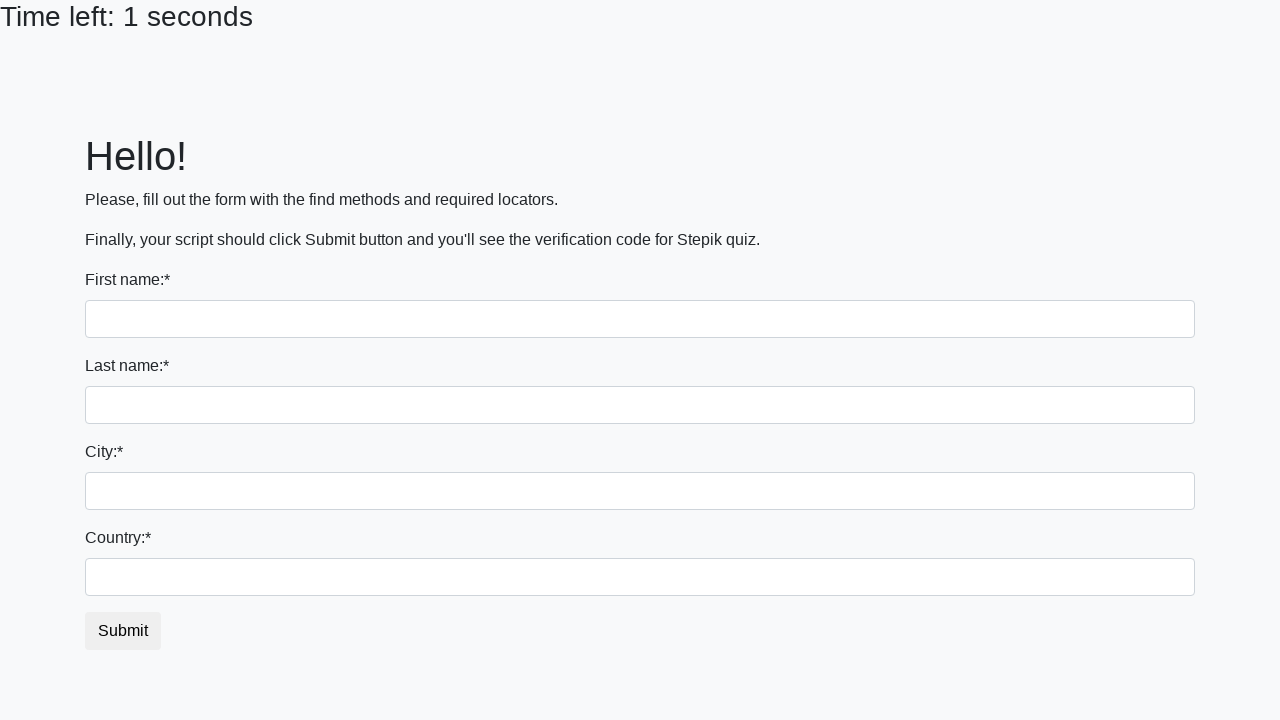

Filled first name field with 'Ivan' using input tag selector on input
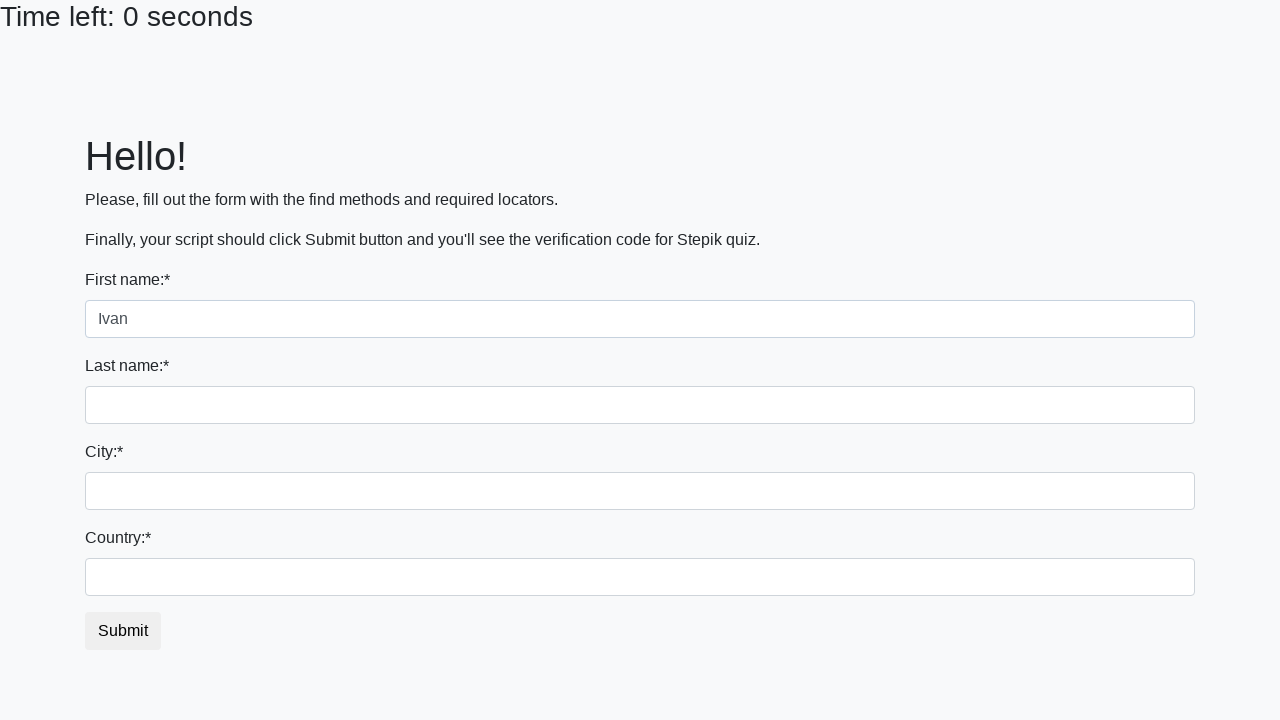

Filled last name field with 'Petrov' using name attribute selector on input[name='last_name']
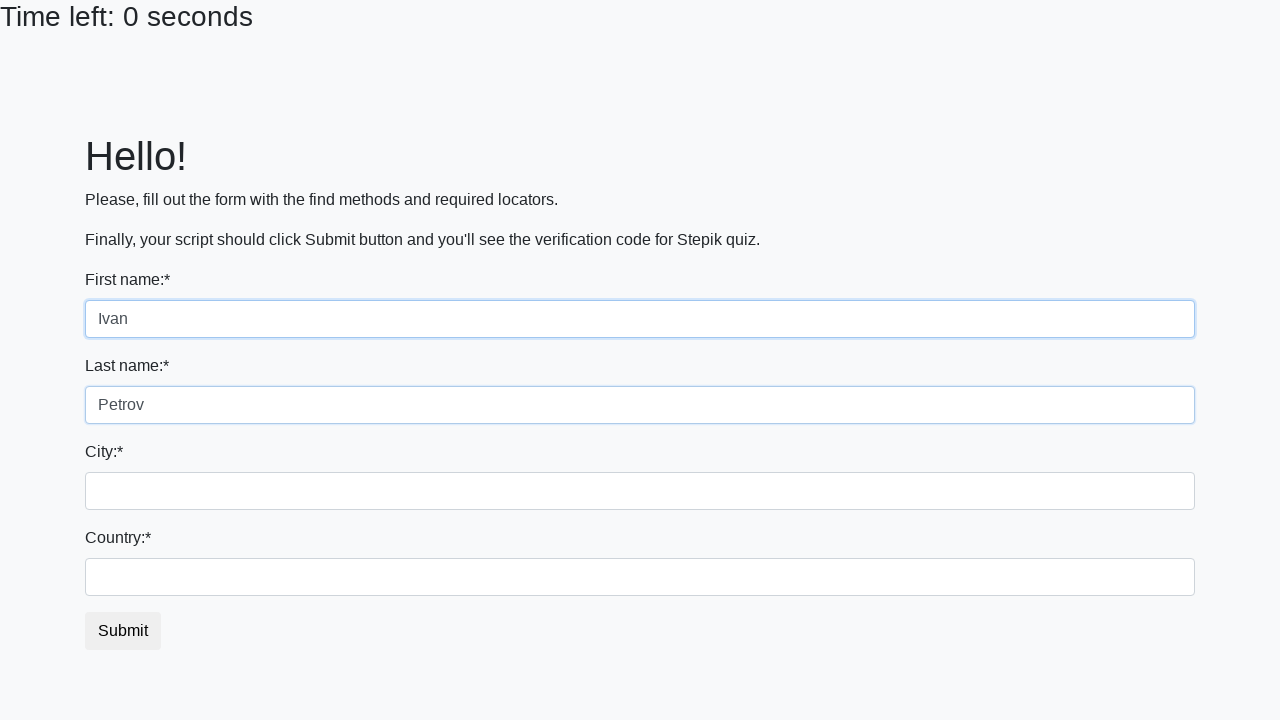

Filled city field with 'Smolensk' using class selector on .city
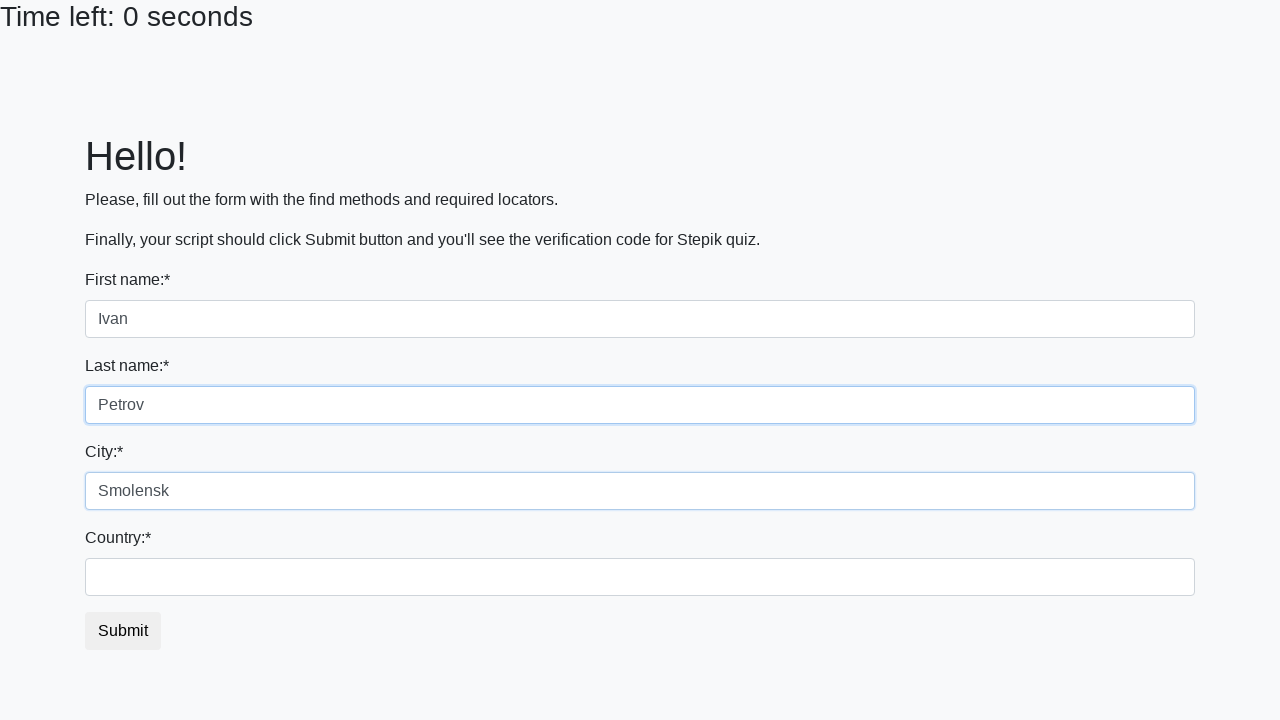

Filled country field with 'Russia' using ID selector on #country
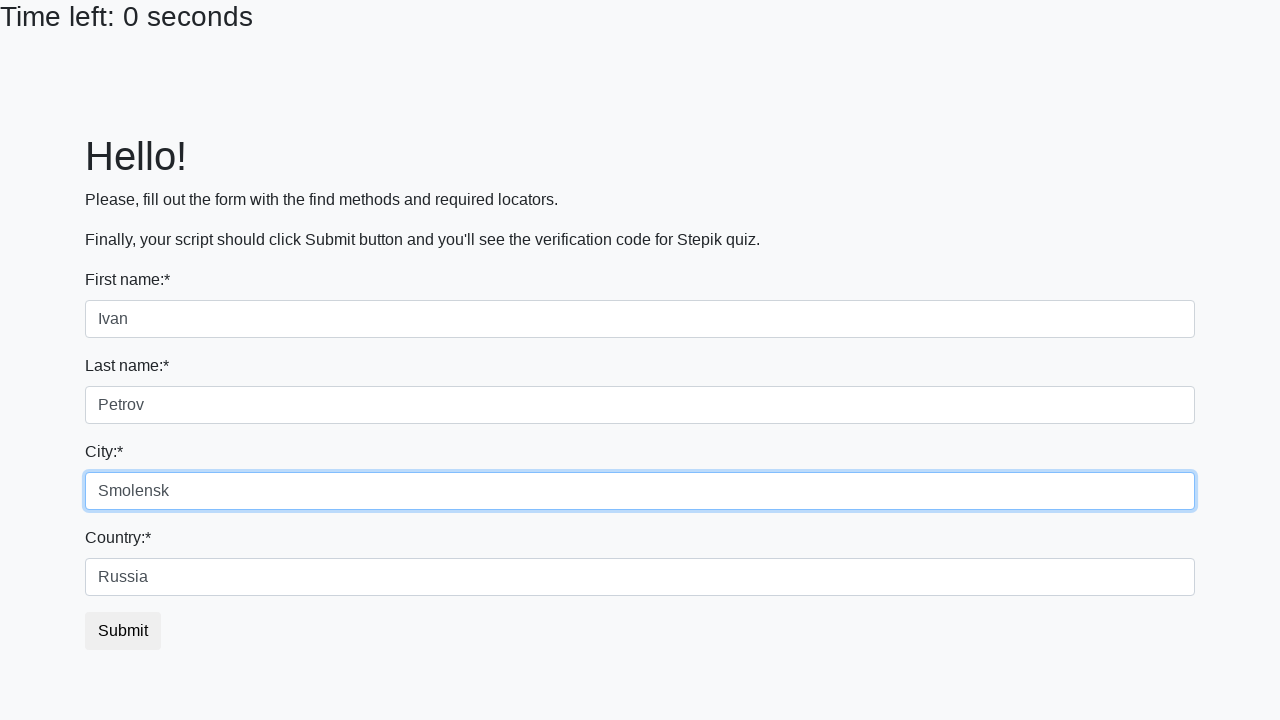

Clicked submit button to submit the form at (123, 631) on button.btn
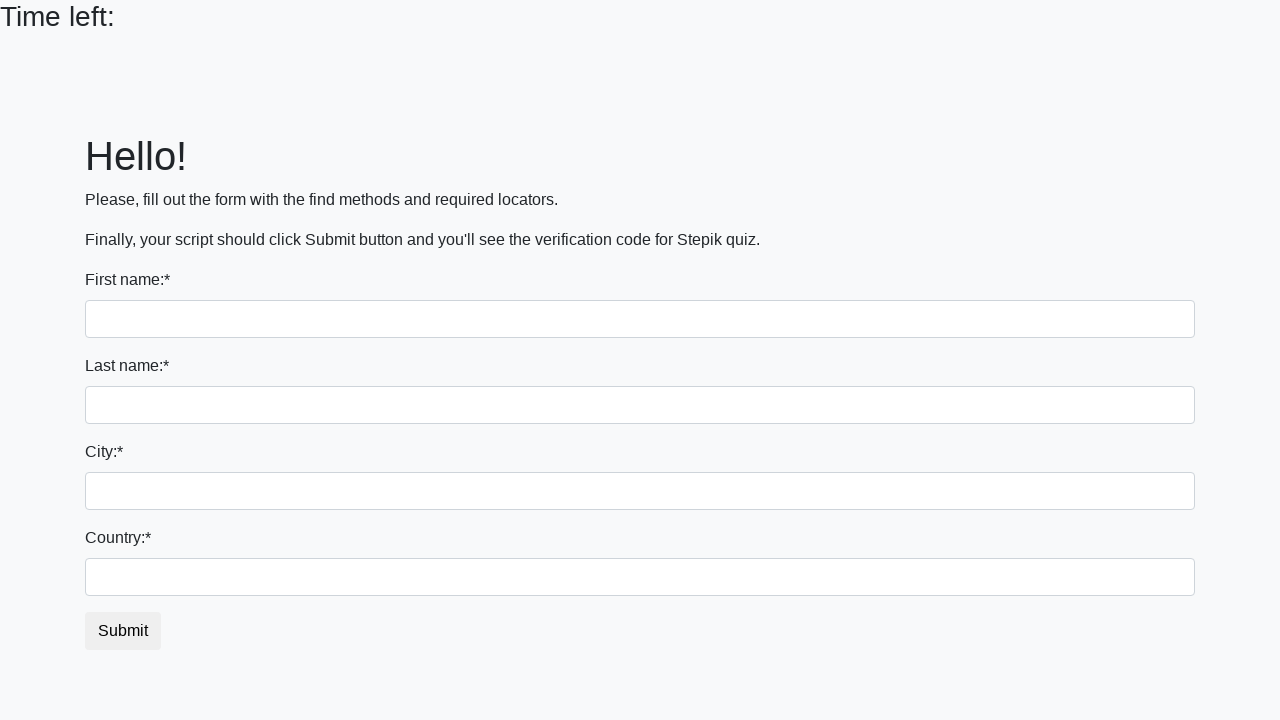

Waited for form submission to complete
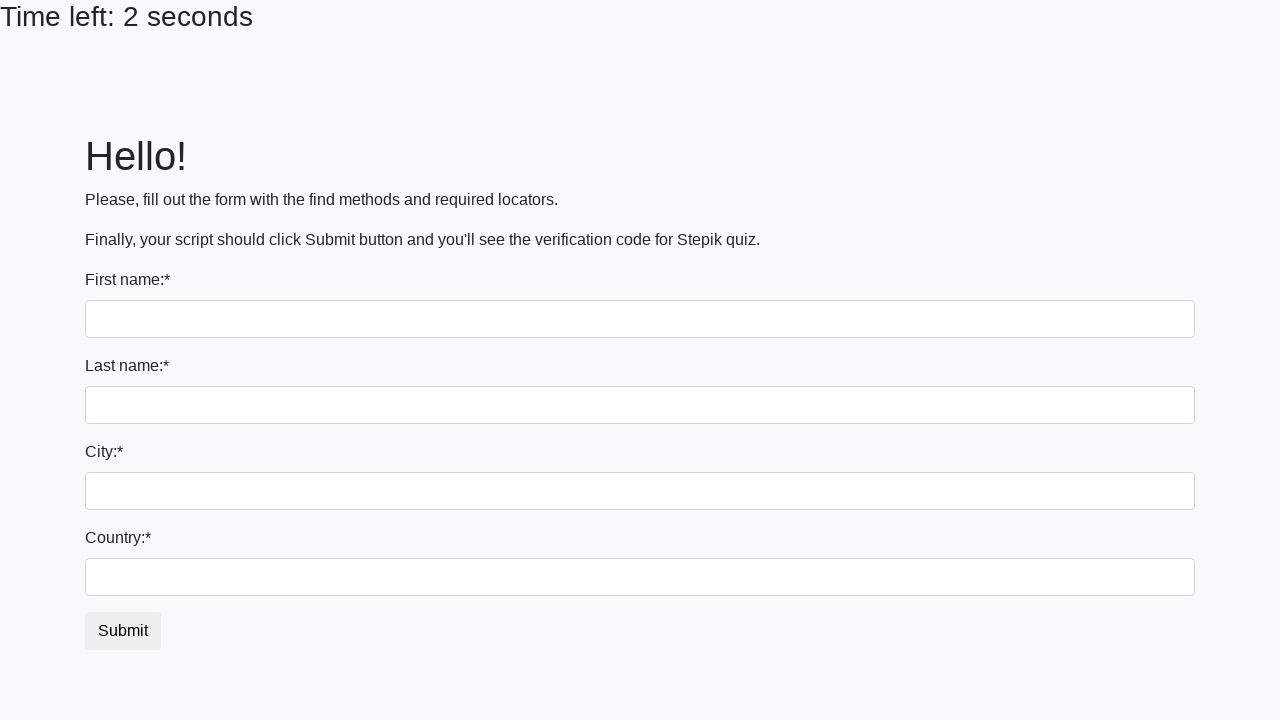

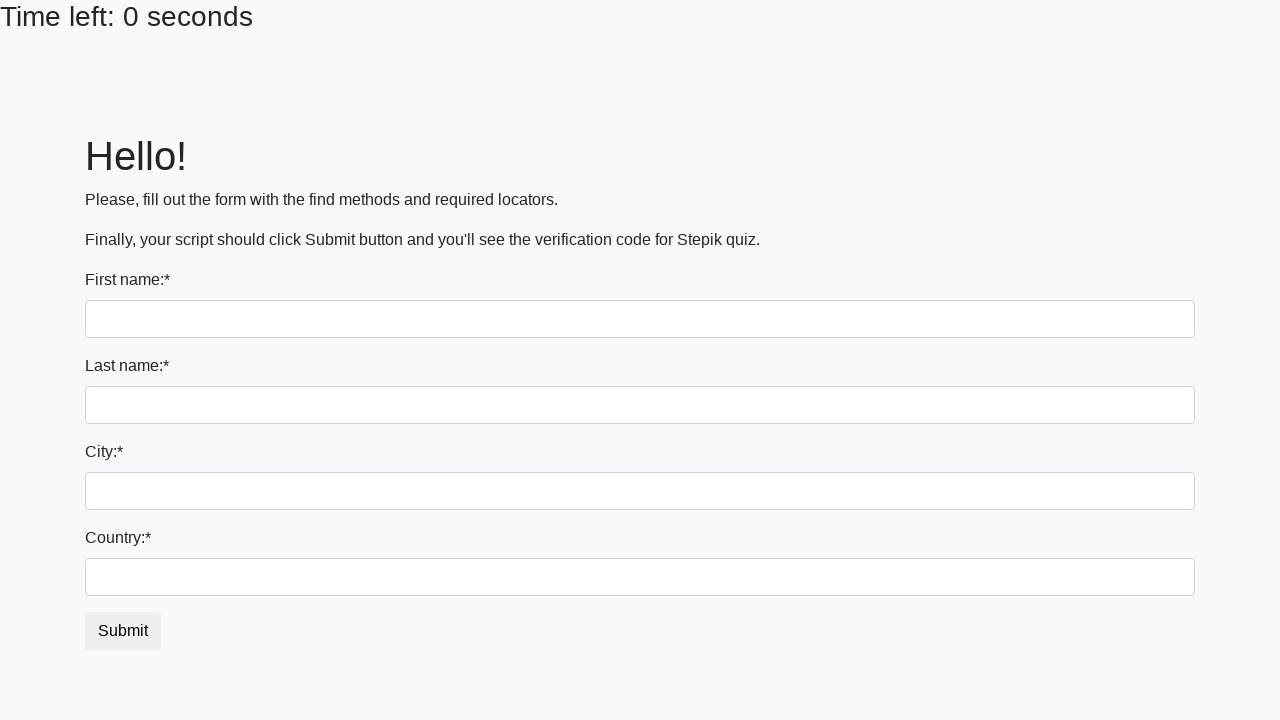